Adds all items to cart by clicking all add to cart buttons on the page

Starting URL: https://www.saucedemo.com/

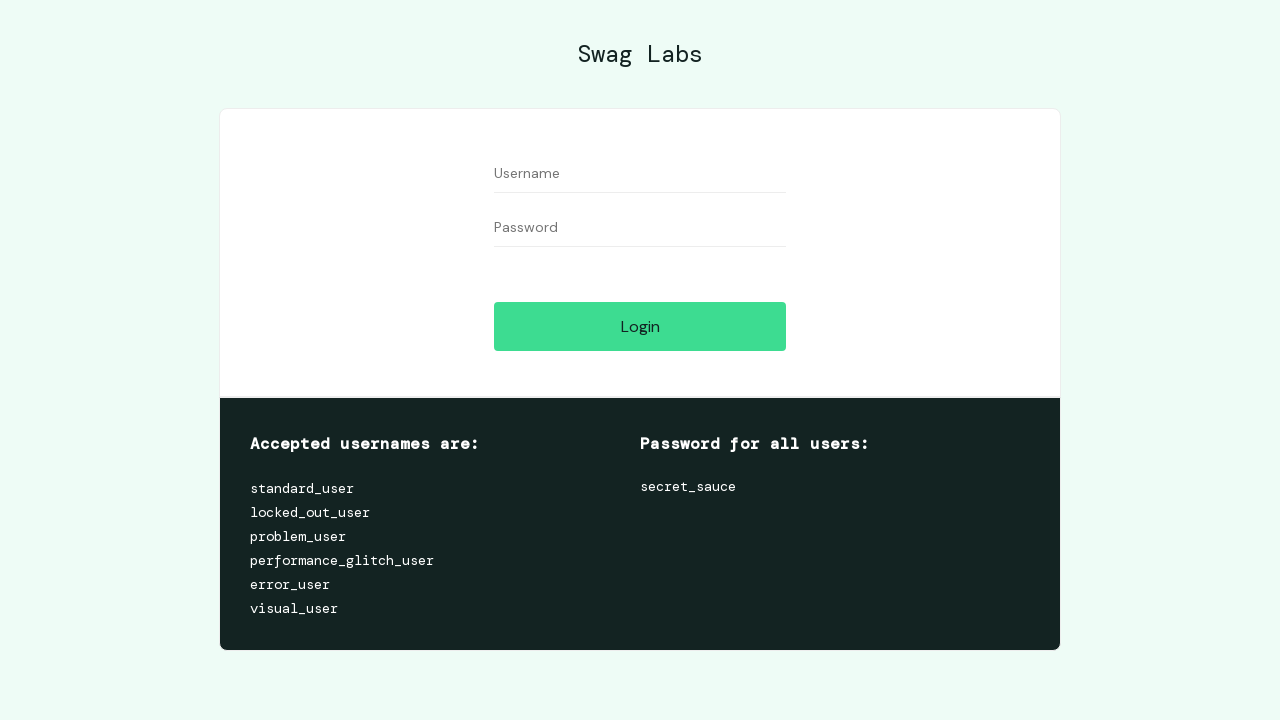

Filled username field with 'standard_user' on #user-name
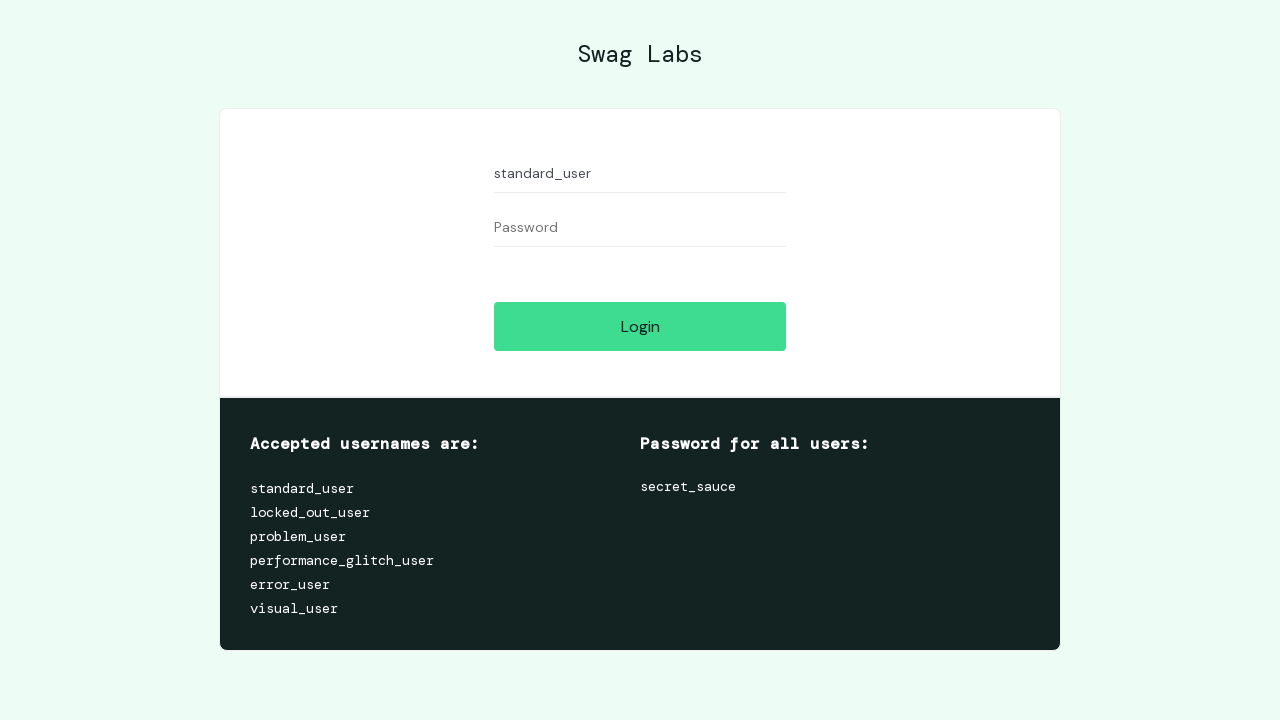

Filled password field with 'secret_sauce' on #password
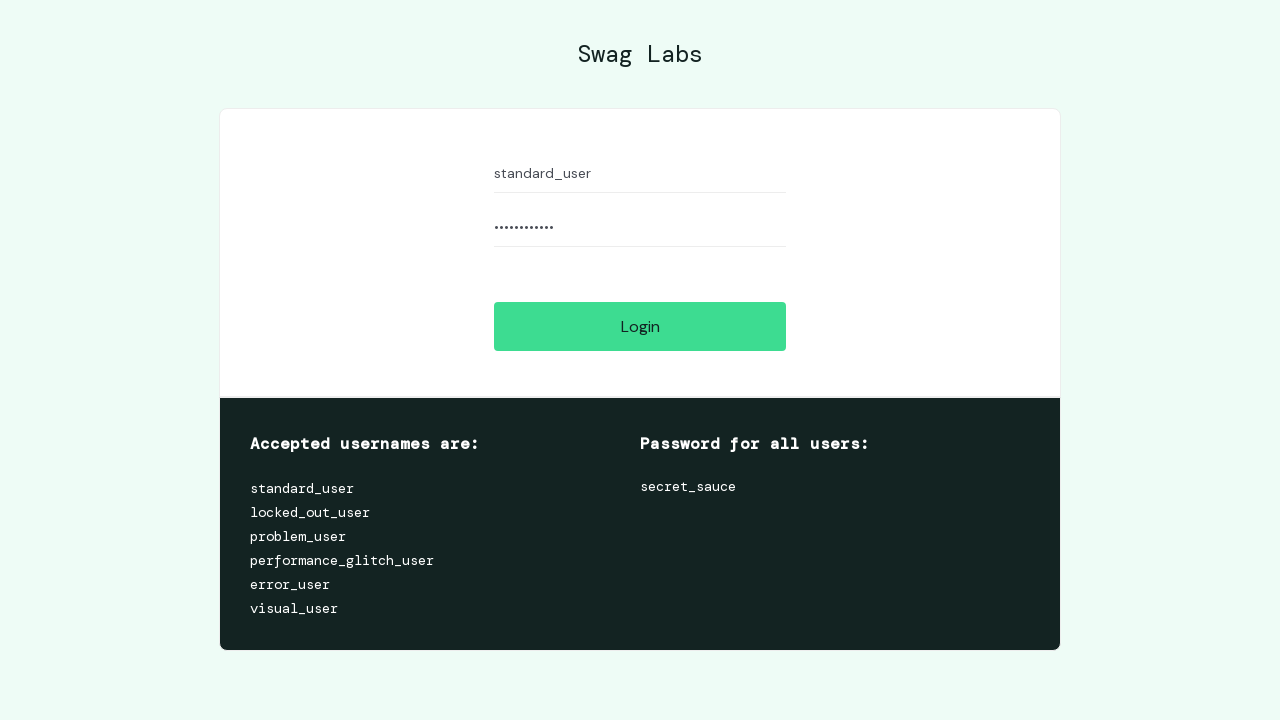

Clicked login button to authenticate at (640, 326) on #login-button
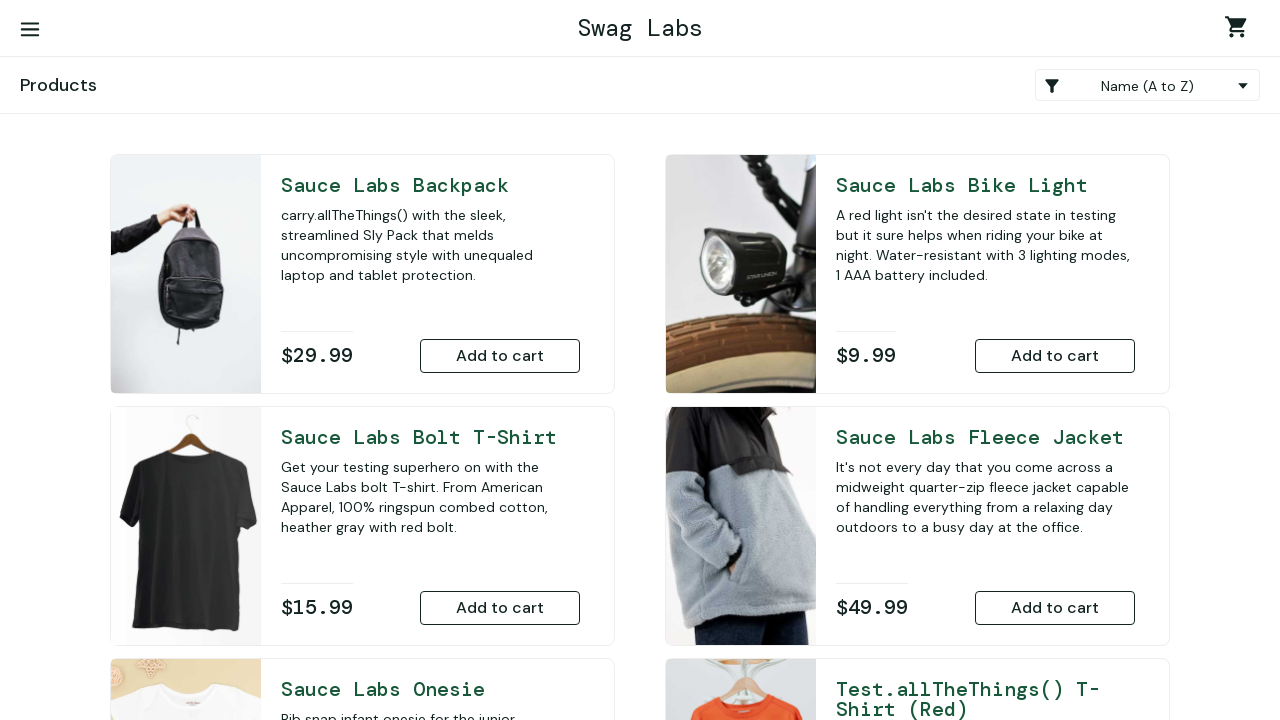

Clicked add to cart button at (500, 356) on .btn >> nth=0
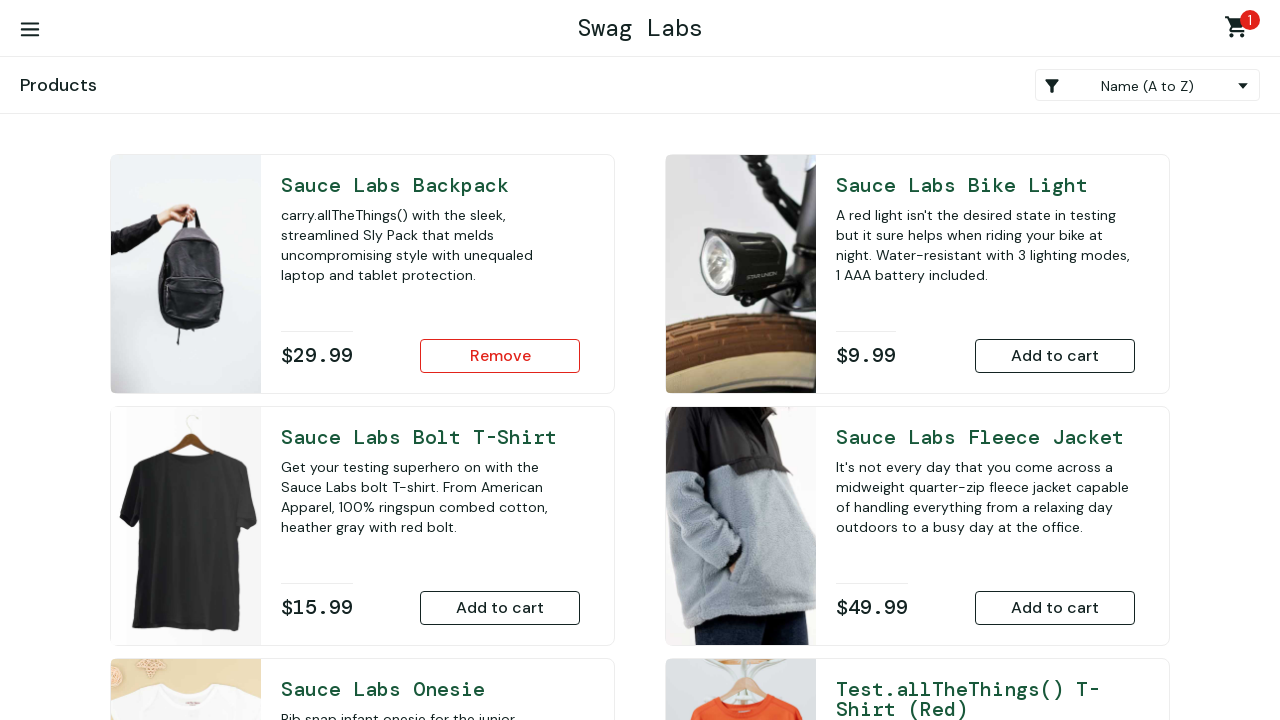

Clicked add to cart button at (1055, 356) on .btn >> nth=1
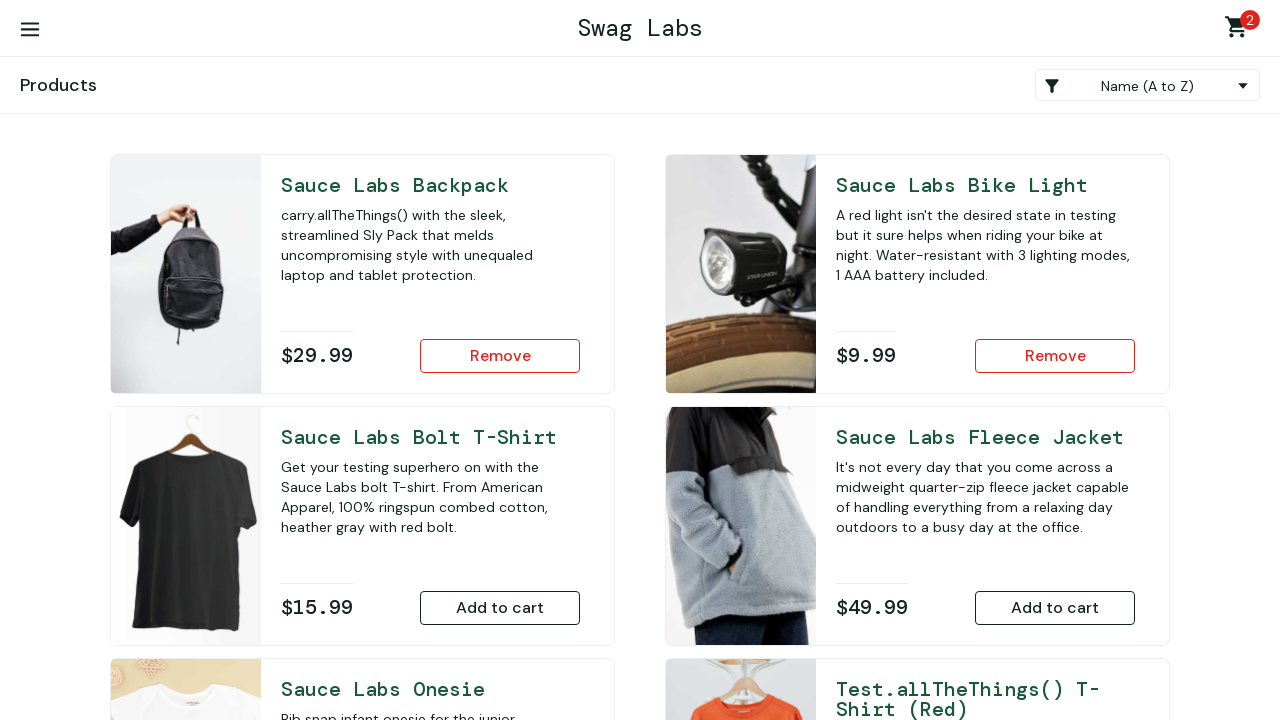

Clicked add to cart button at (500, 608) on .btn >> nth=2
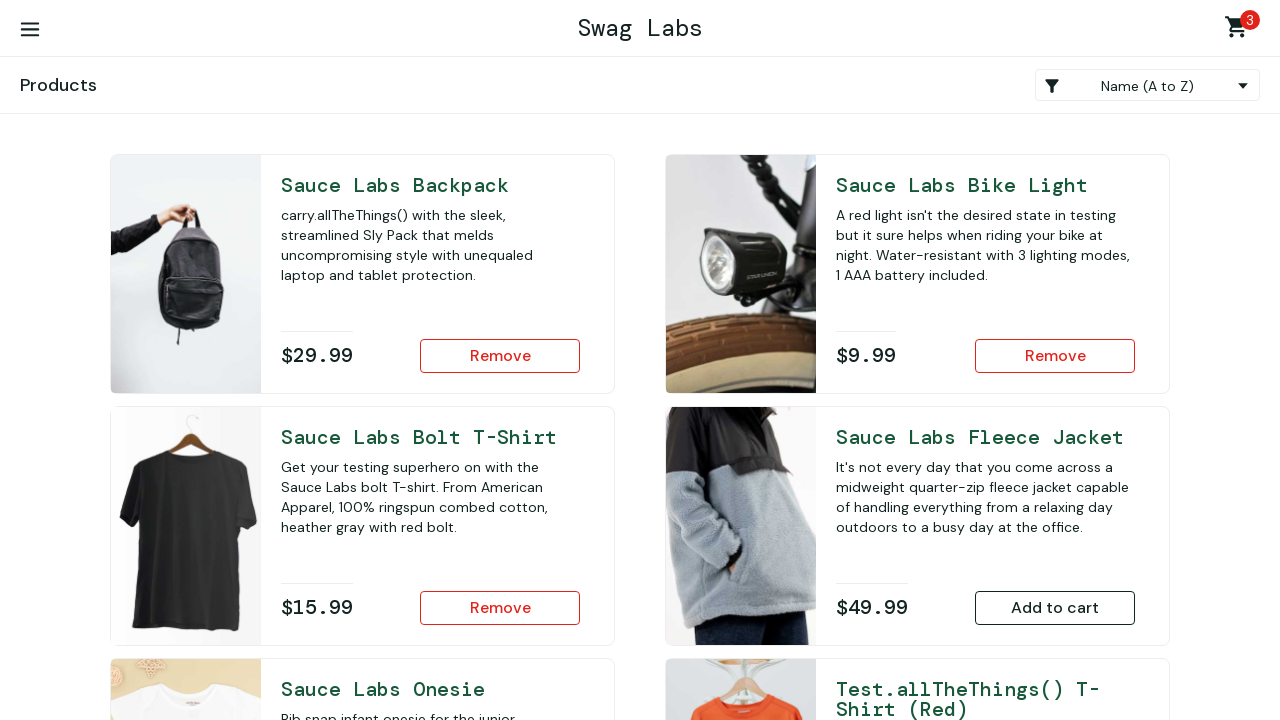

Clicked add to cart button at (1055, 608) on .btn >> nth=3
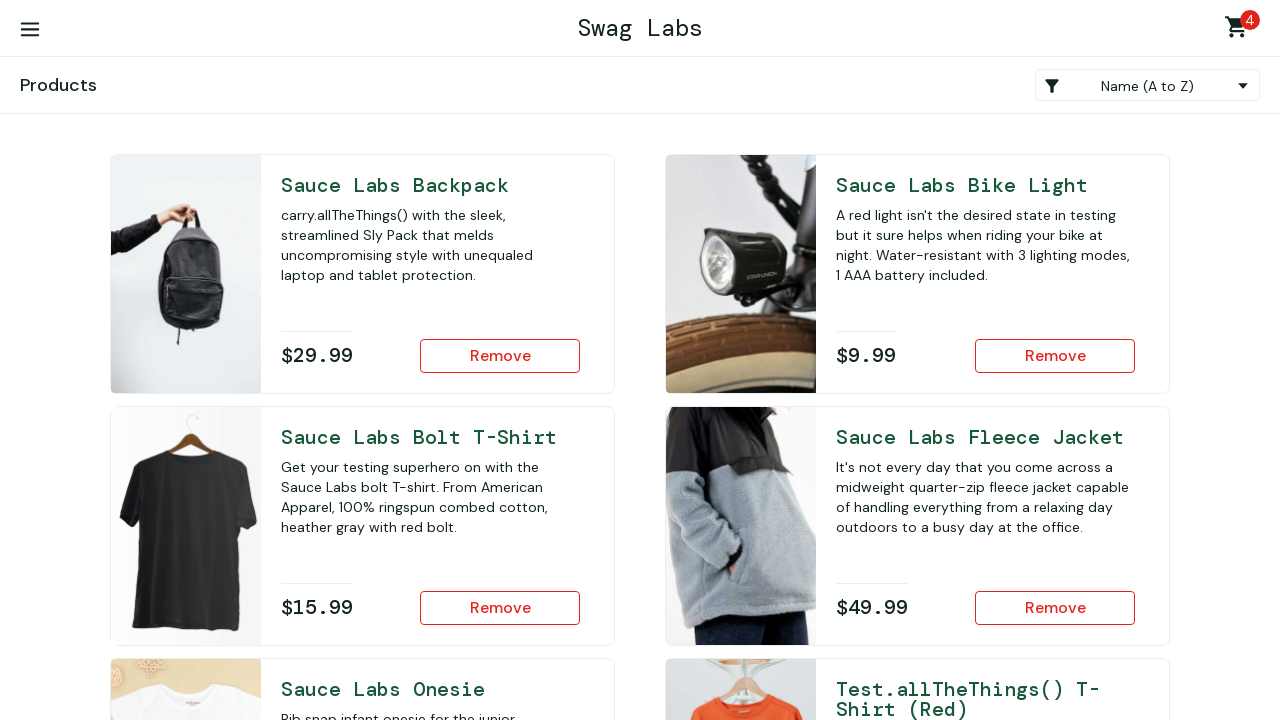

Clicked add to cart button at (500, 470) on .btn >> nth=4
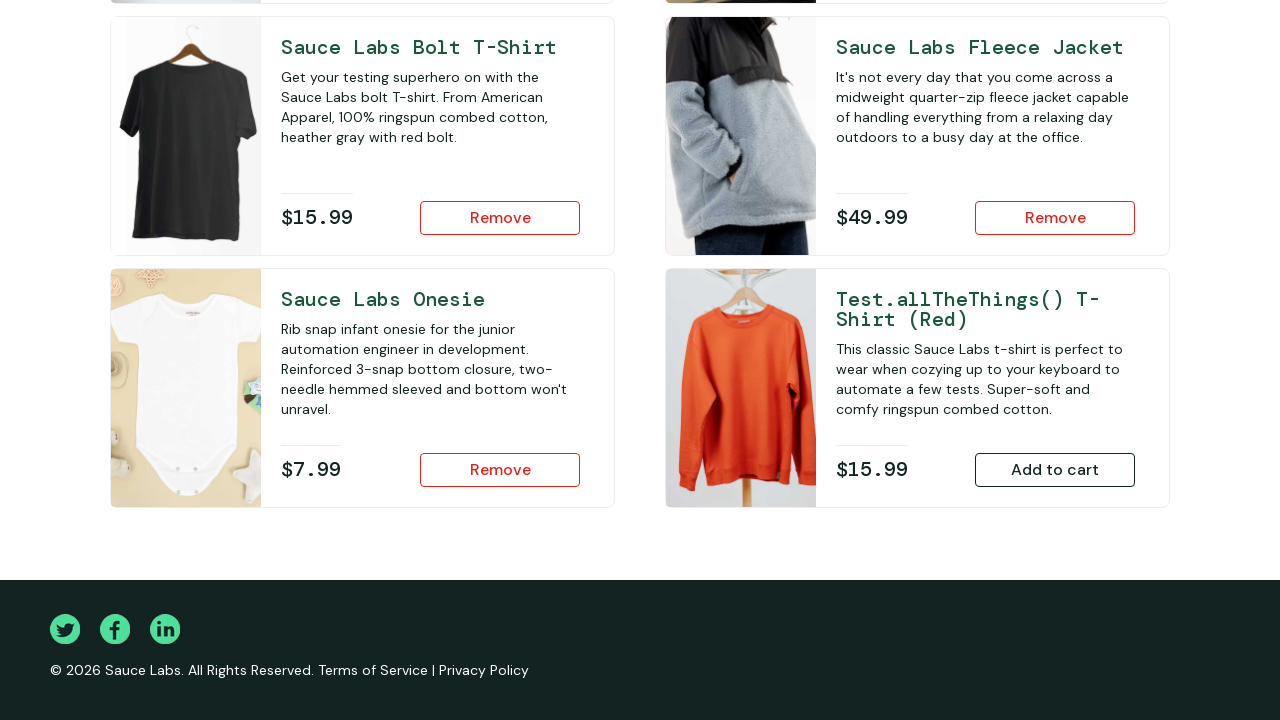

Clicked add to cart button at (1055, 470) on .btn >> nth=5
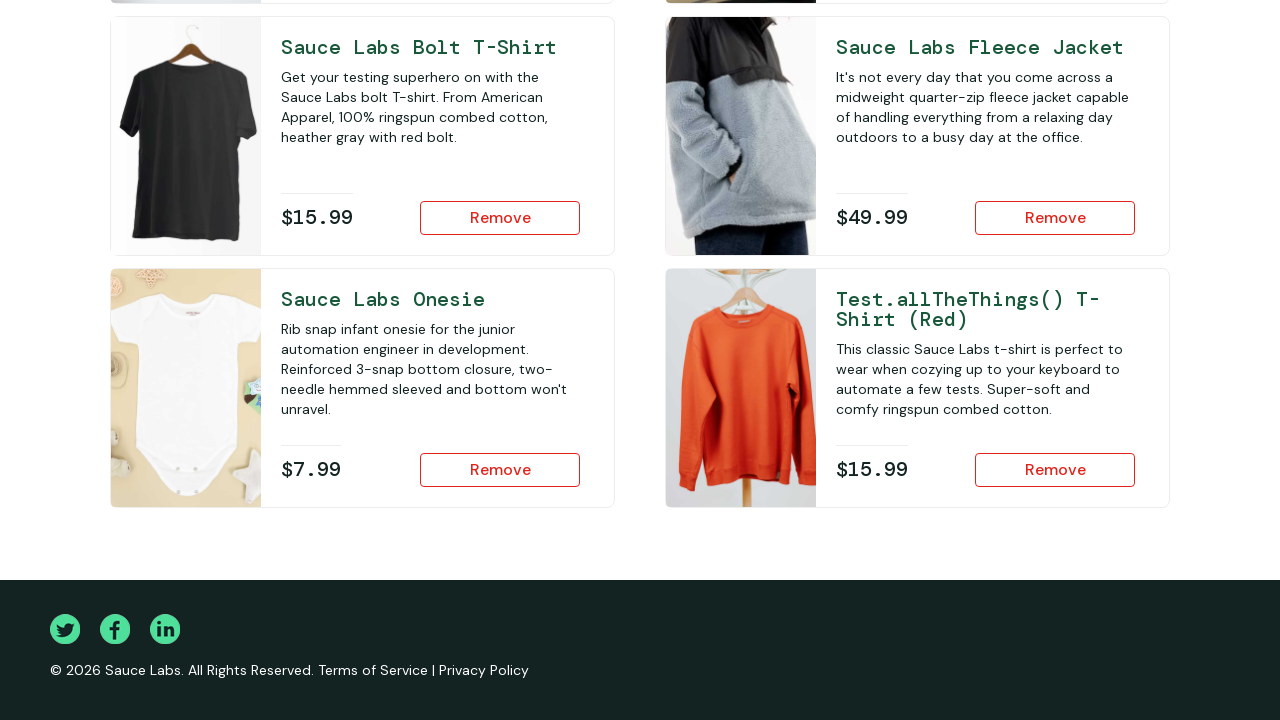

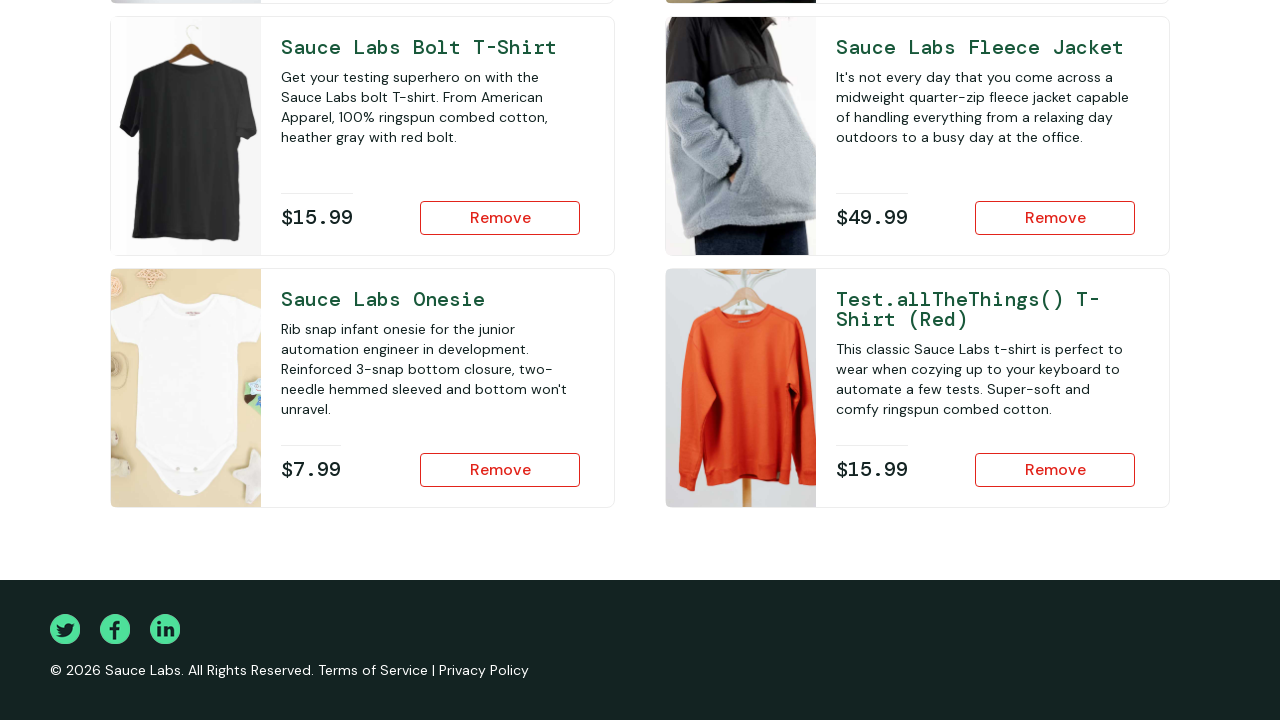